Tests JavaScript alert popup handling by clicking a button that triggers an alert and accepting it

Starting URL: https://the-internet.herokuapp.com/javascript_alerts

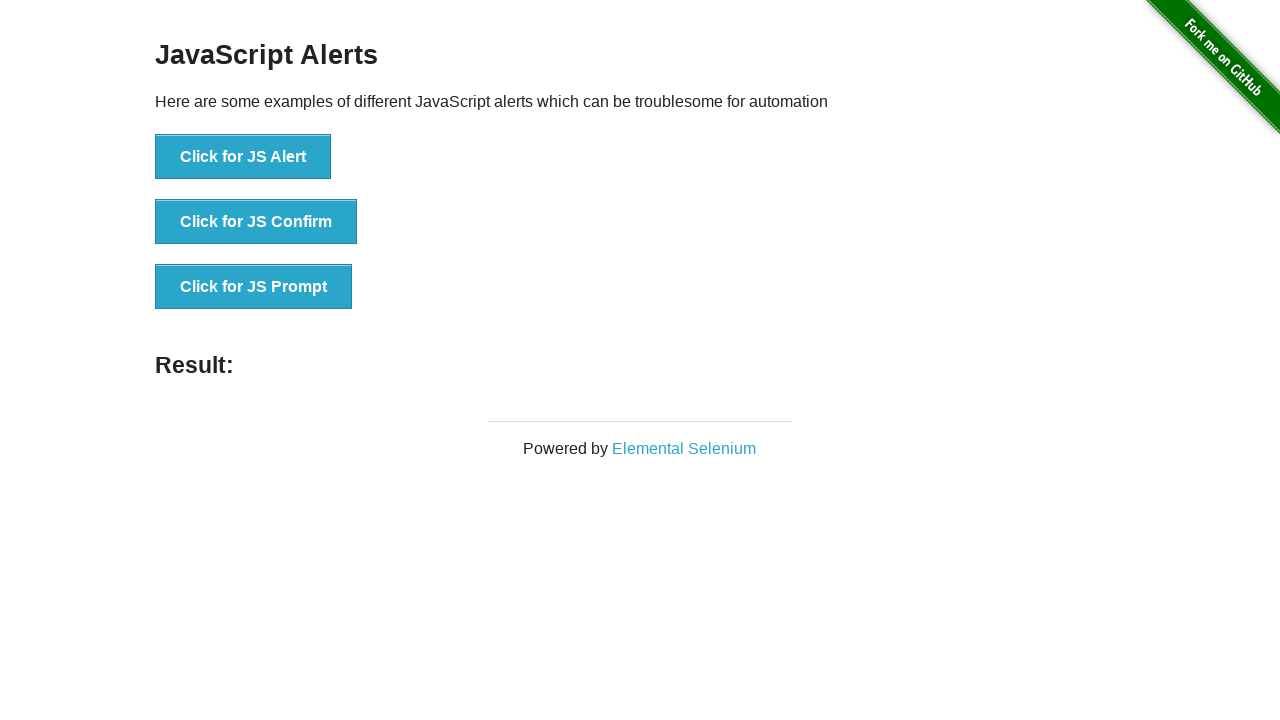

Clicked button to trigger JavaScript alert at (243, 157) on xpath=//button[text()='Click for JS Alert']
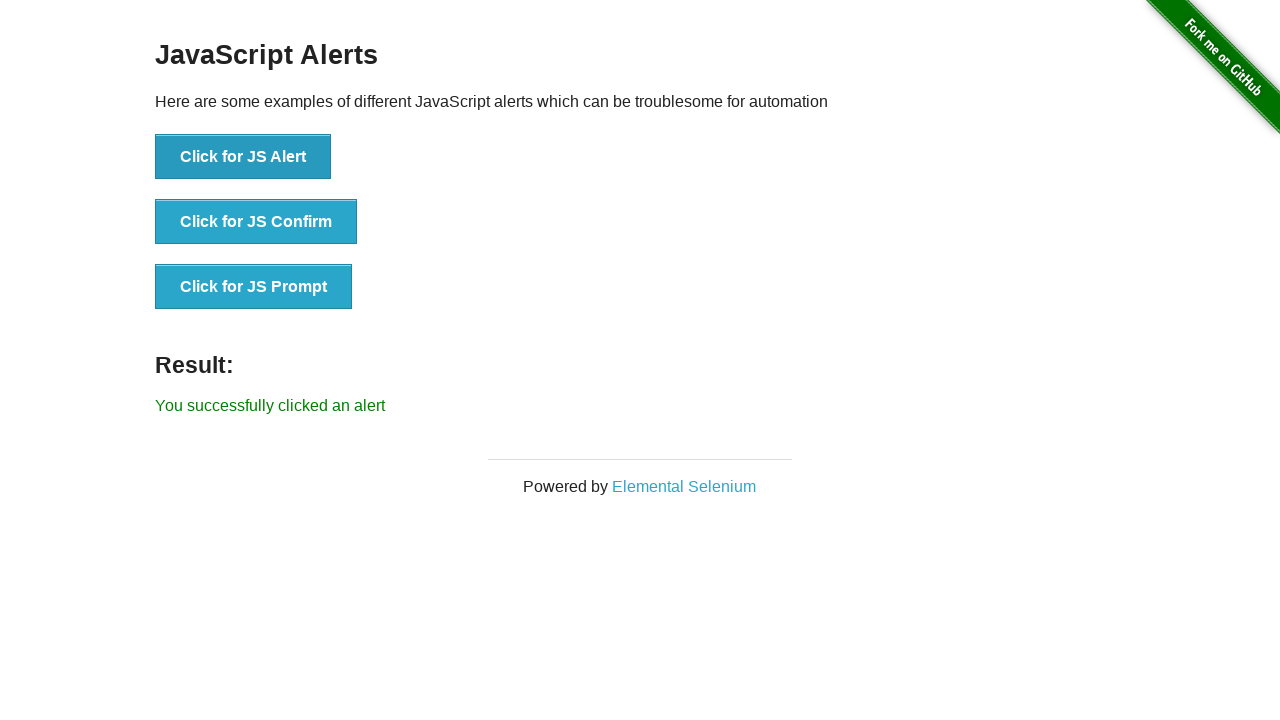

Set up dialog handler to accept alerts
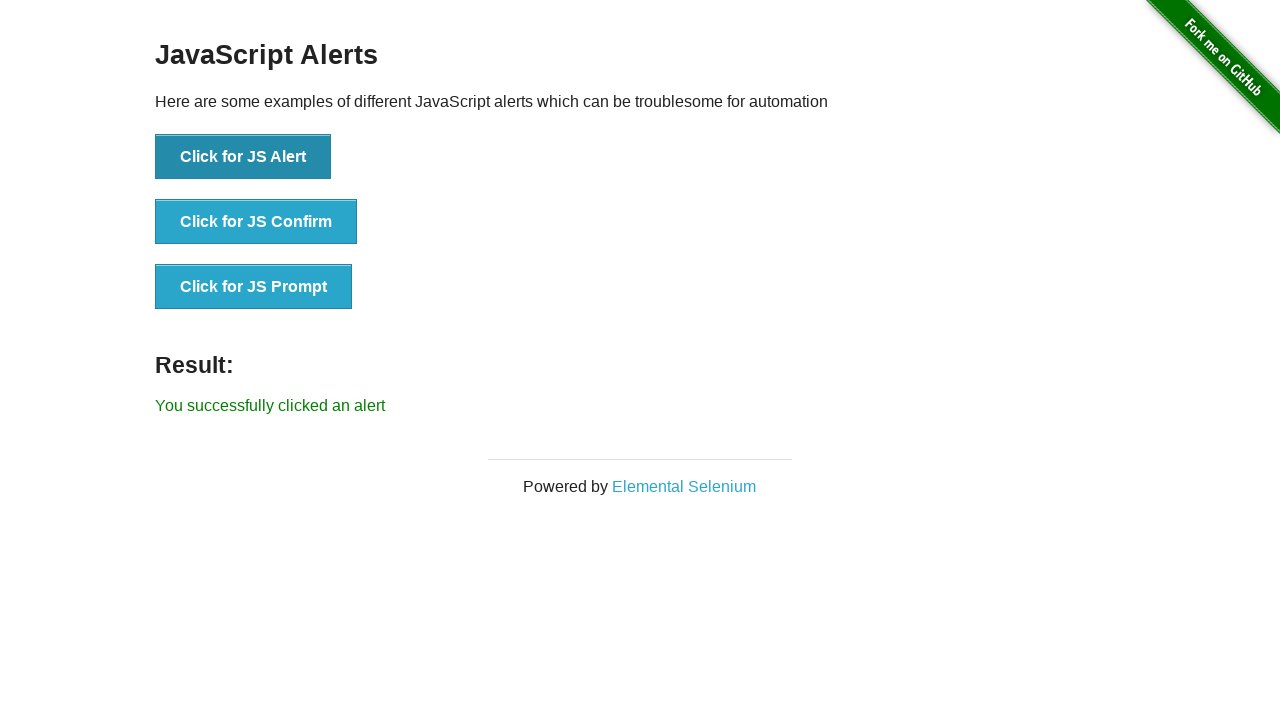

Clicked button again to trigger alert and test handler at (243, 157) on xpath=//button[text()='Click for JS Alert']
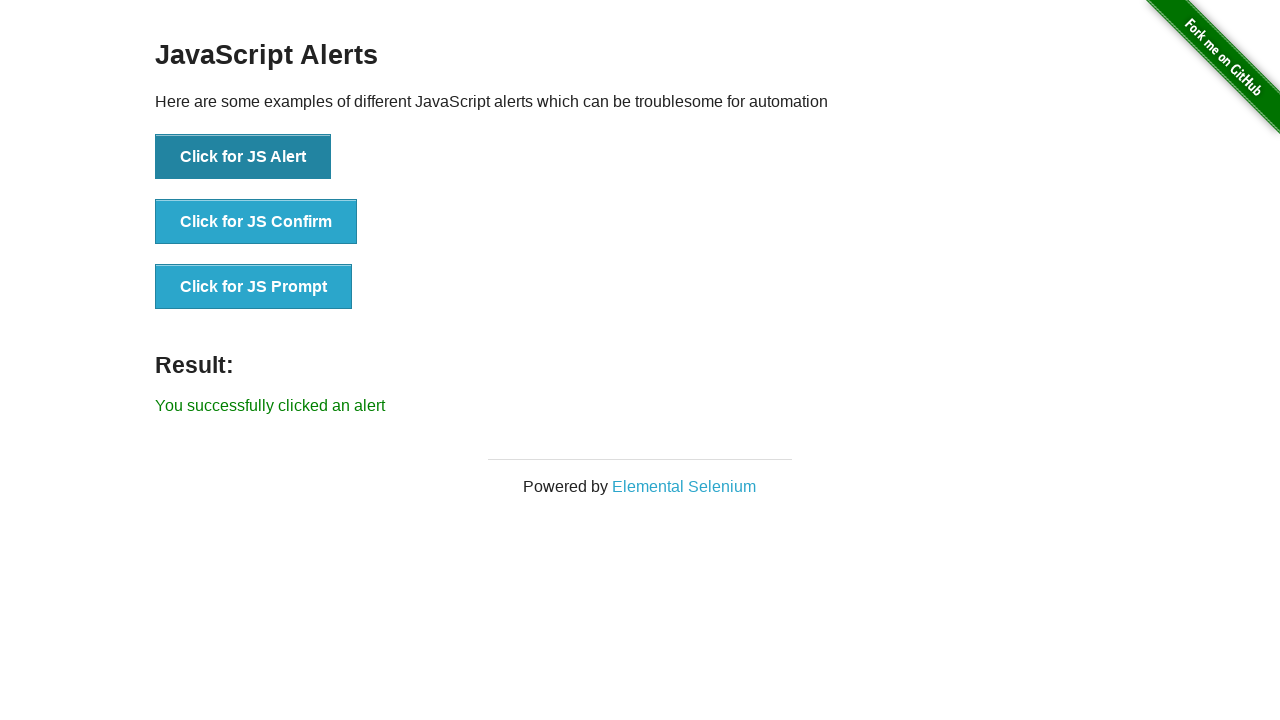

Verified success message appeared confirming alert was handled correctly
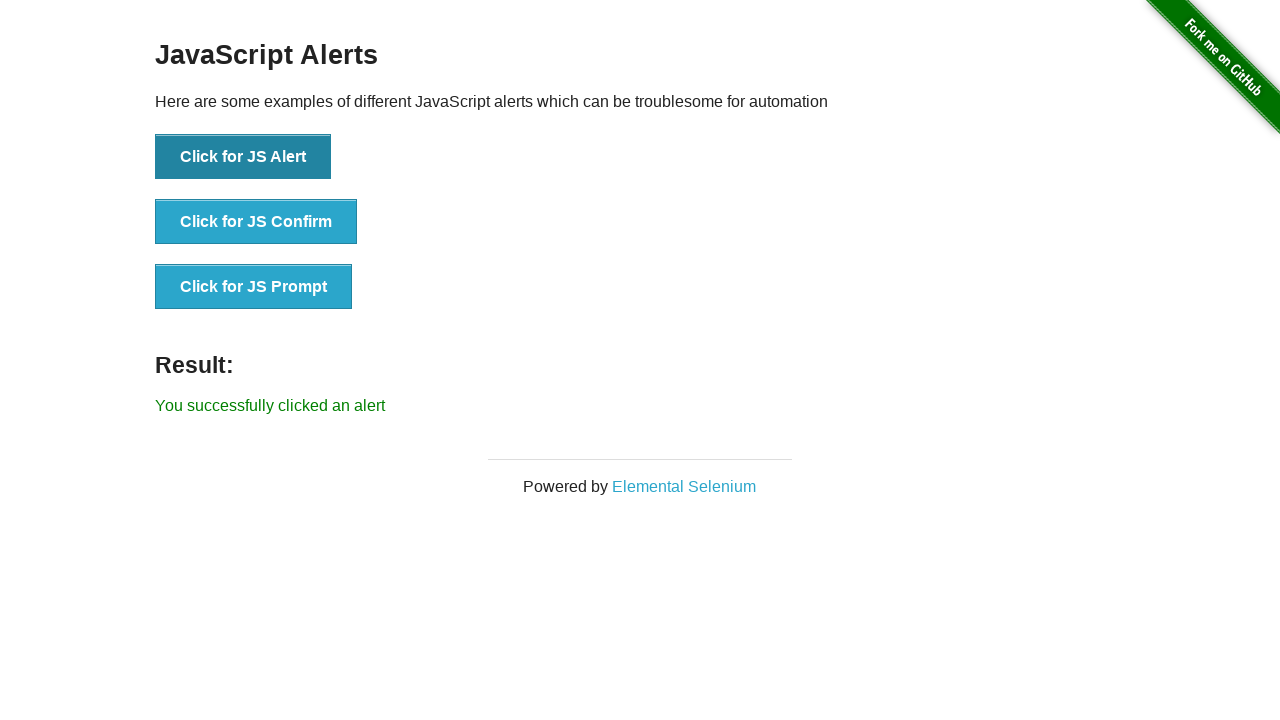

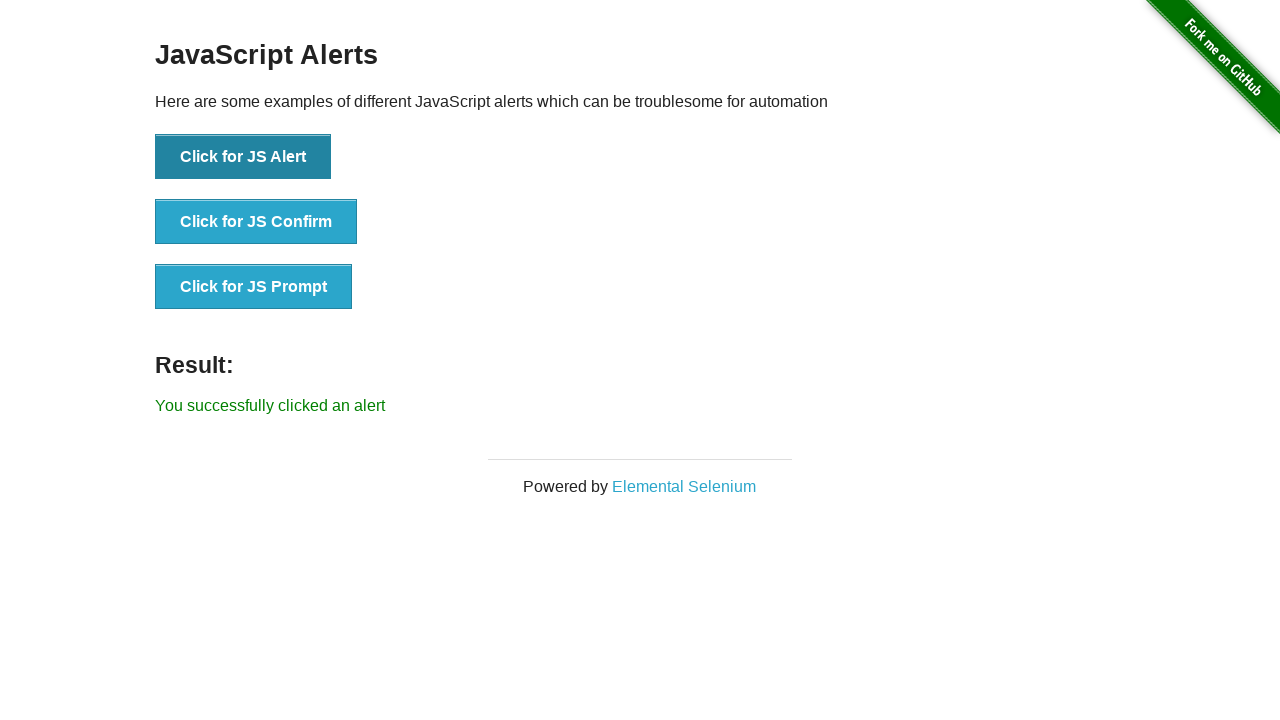